Tests dropdown selection functionality by iterating through country options and selecting a specific country (India) from a dropdown without using the Select class

Starting URL: https://www.orangehrm.com/30-day-free-trial

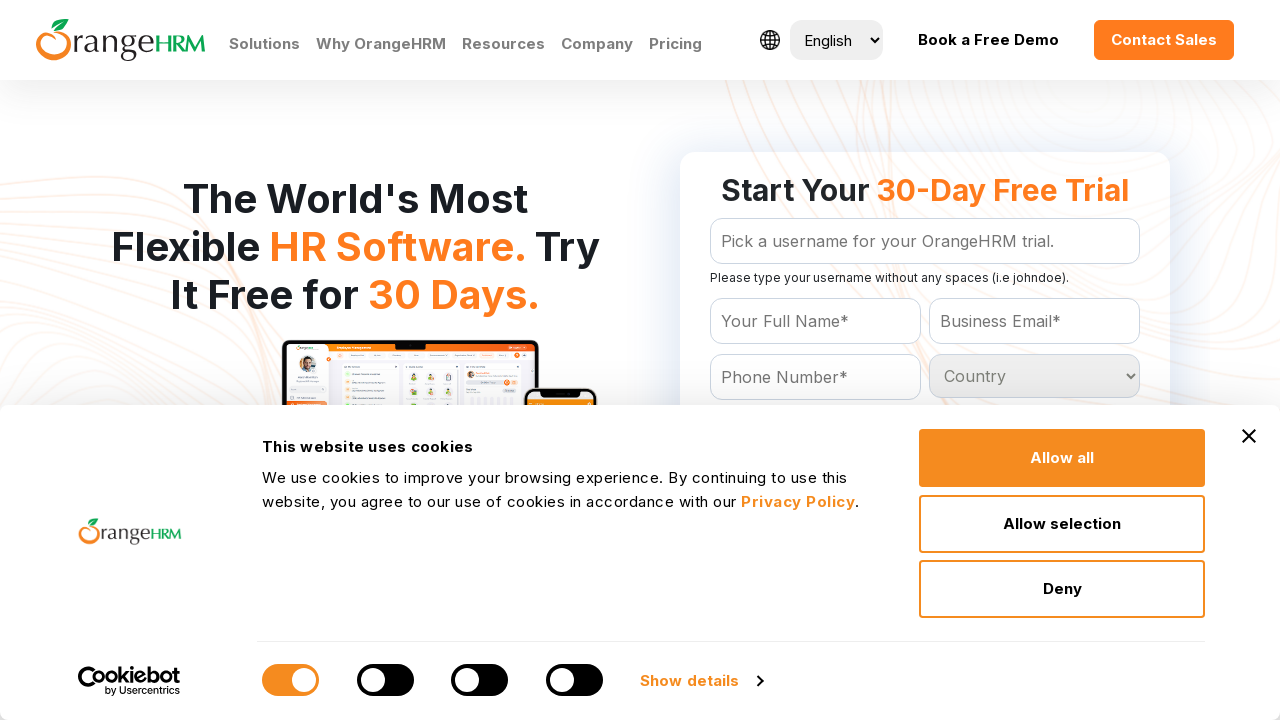

Country dropdown selector became available
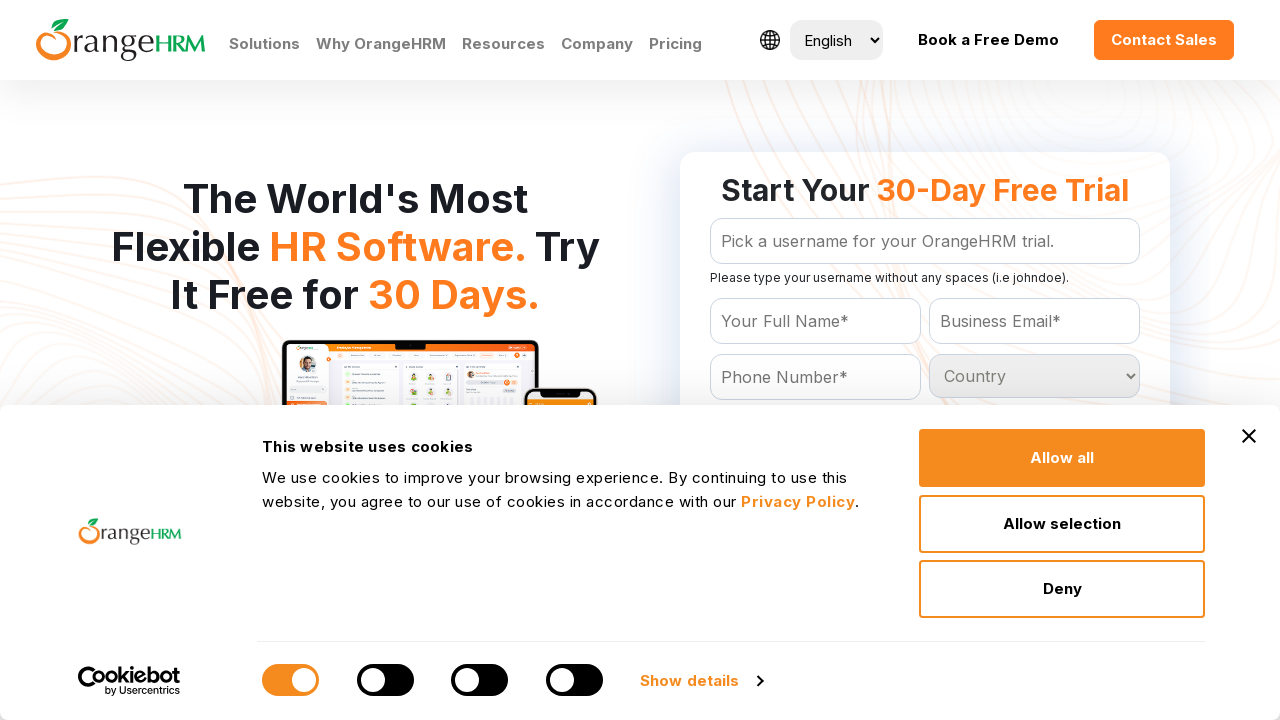

Selected 'India' from country dropdown on select#Form_getForm_Country
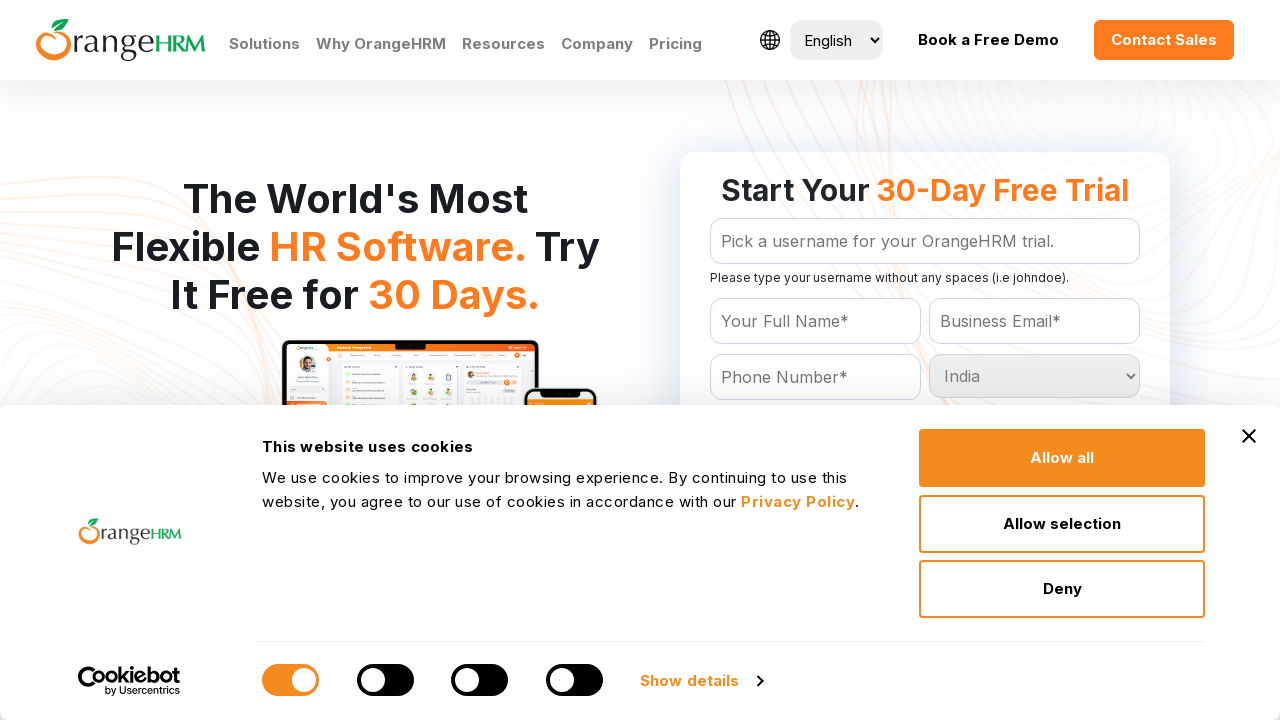

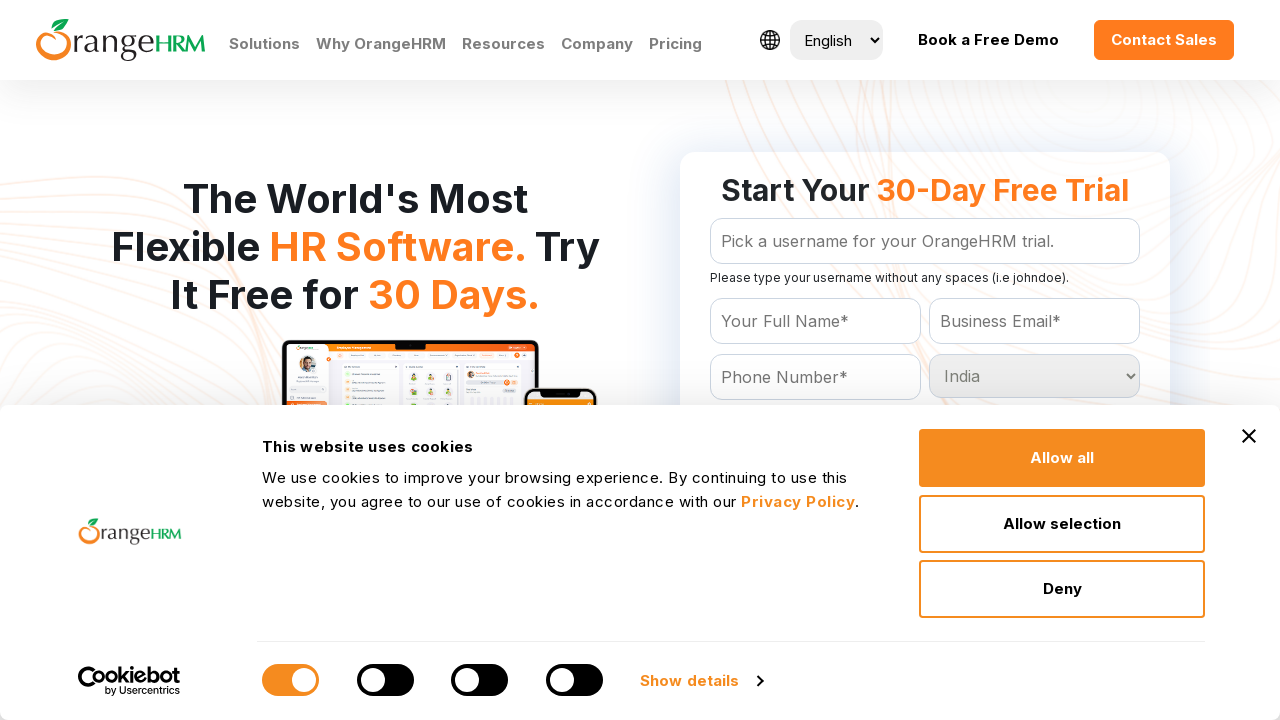